Tests JavaScript alert handling by clicking buttons that trigger different alert types (simple alert, confirm dialog, and prompt dialog), then accepting them and entering text in the prompt.

Starting URL: https://demoqa.com/alerts

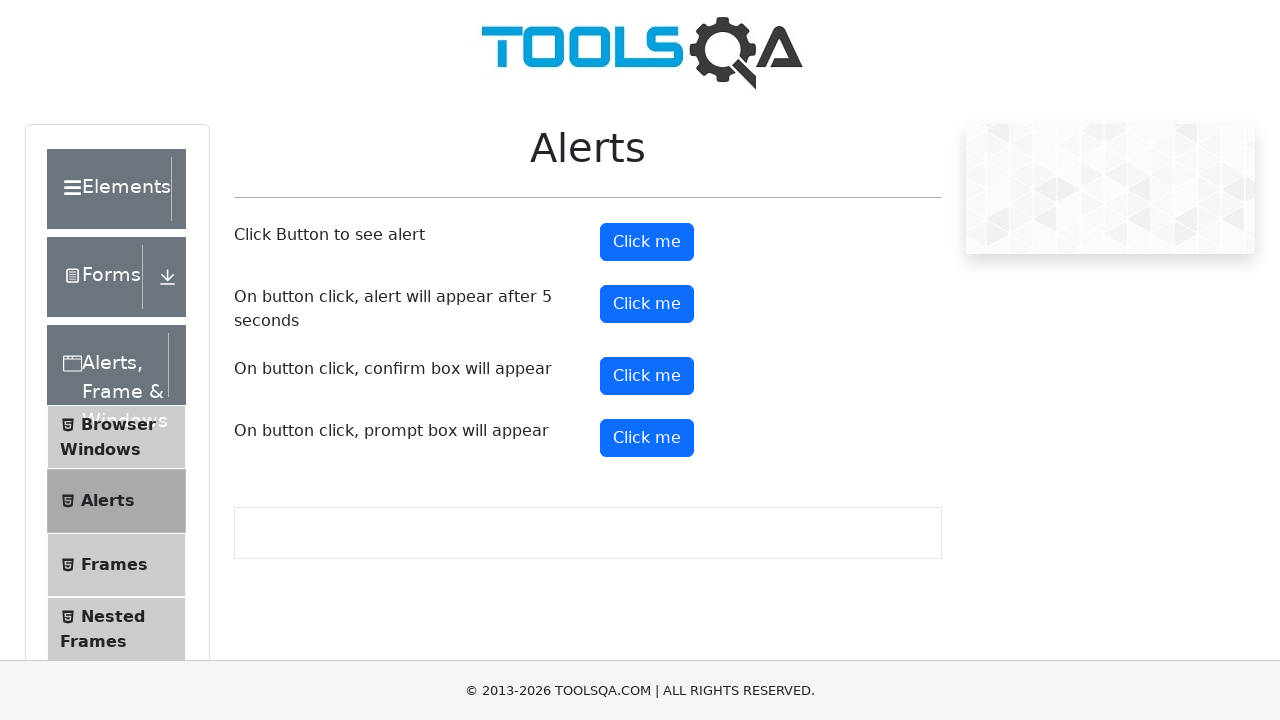

Clicked alert button to trigger simple alert at (647, 242) on #alertButton
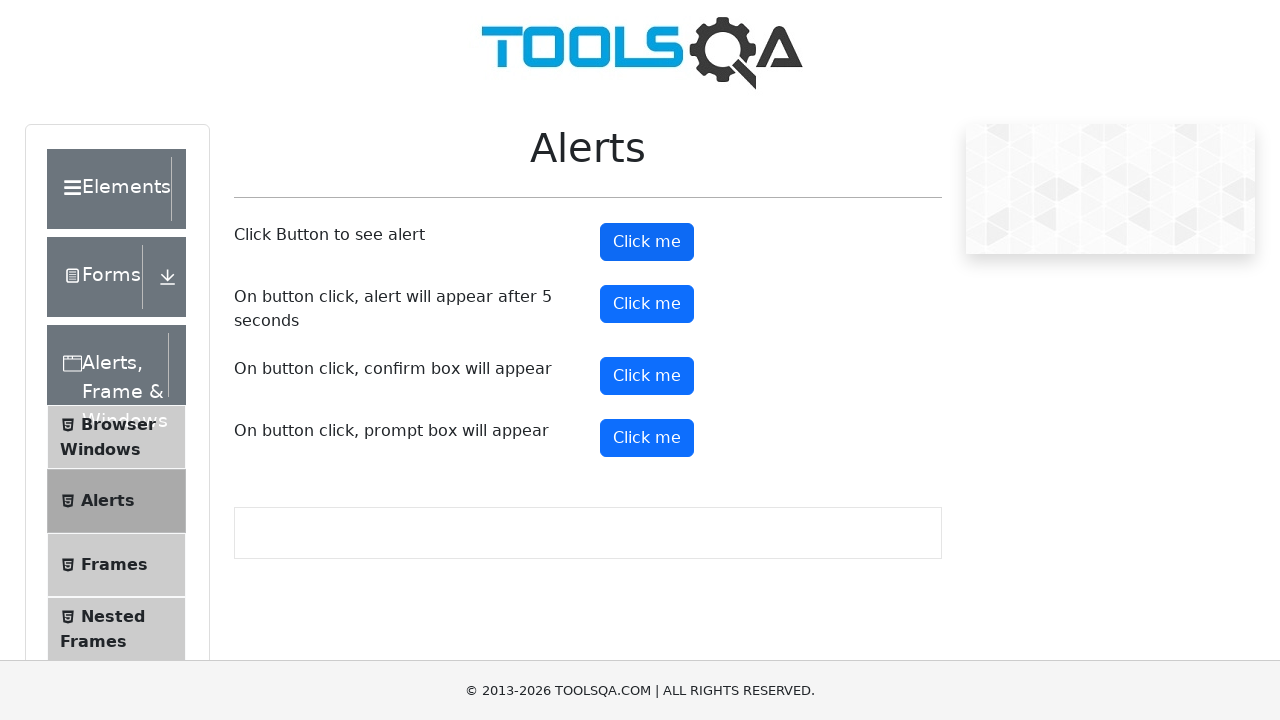

Set up dialog handler to accept alerts
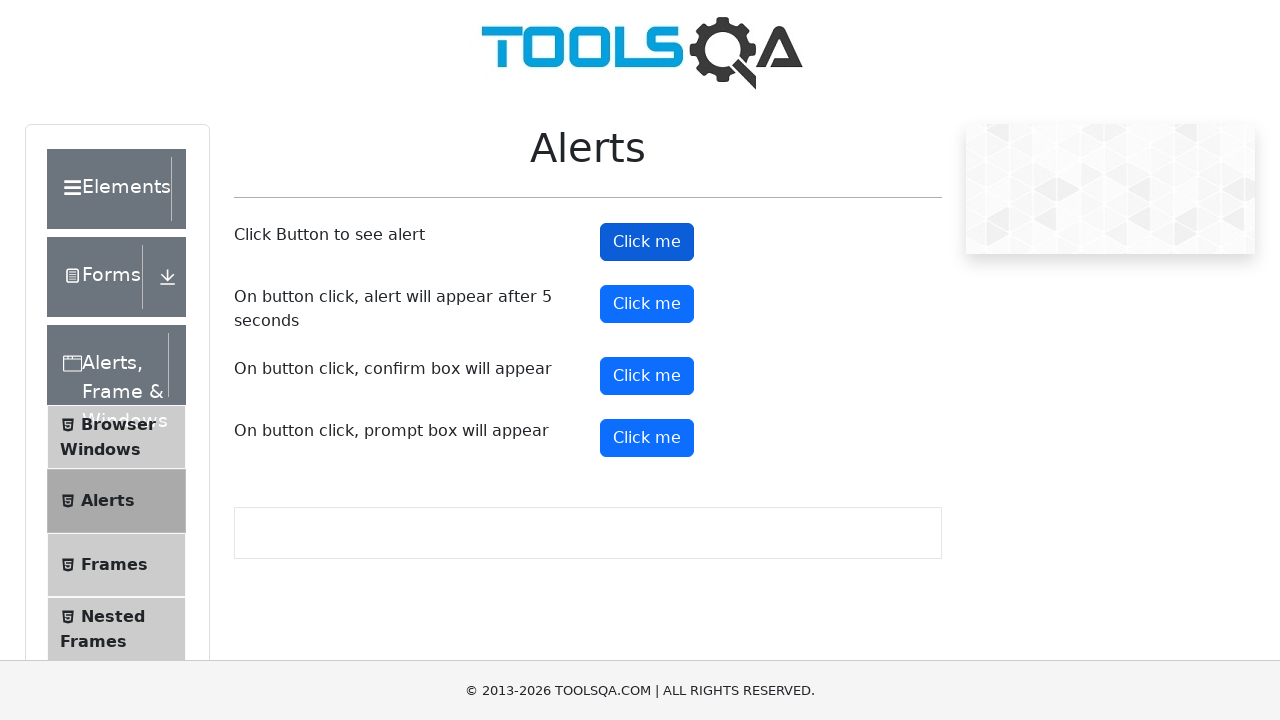

Waited for alert to be processed
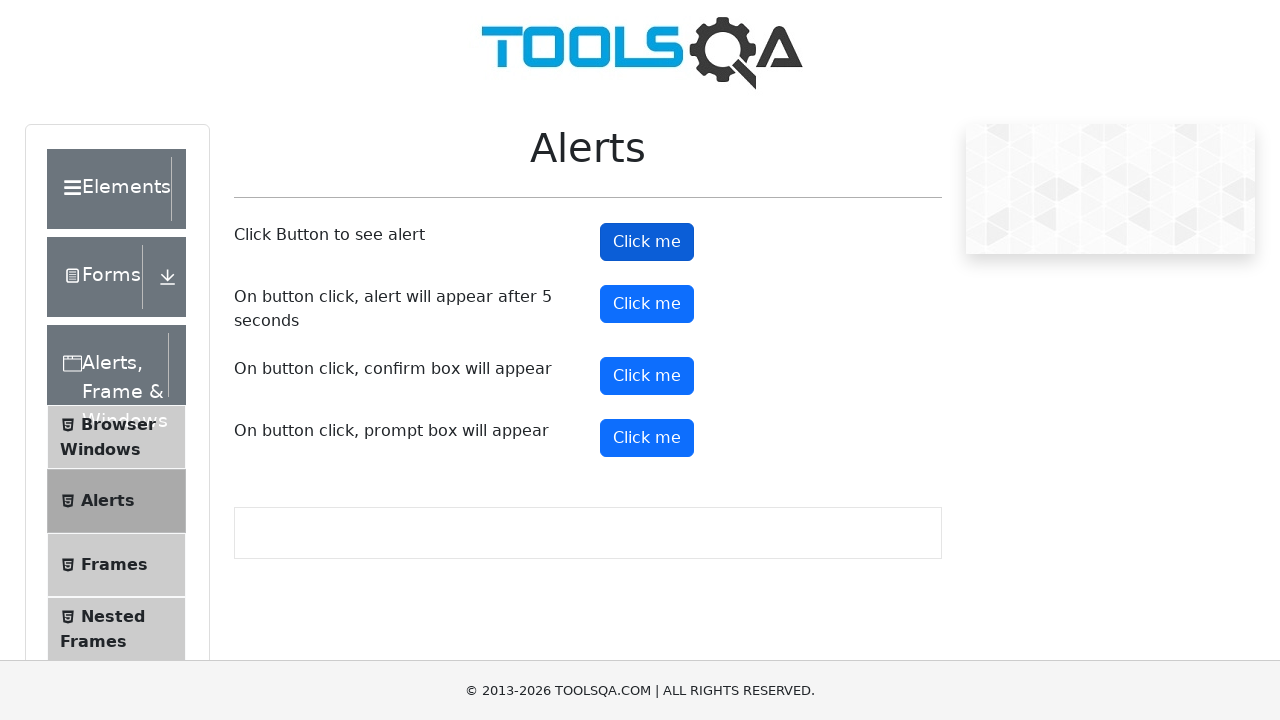

Clicked confirm button to trigger confirm dialog at (647, 376) on #confirmButton
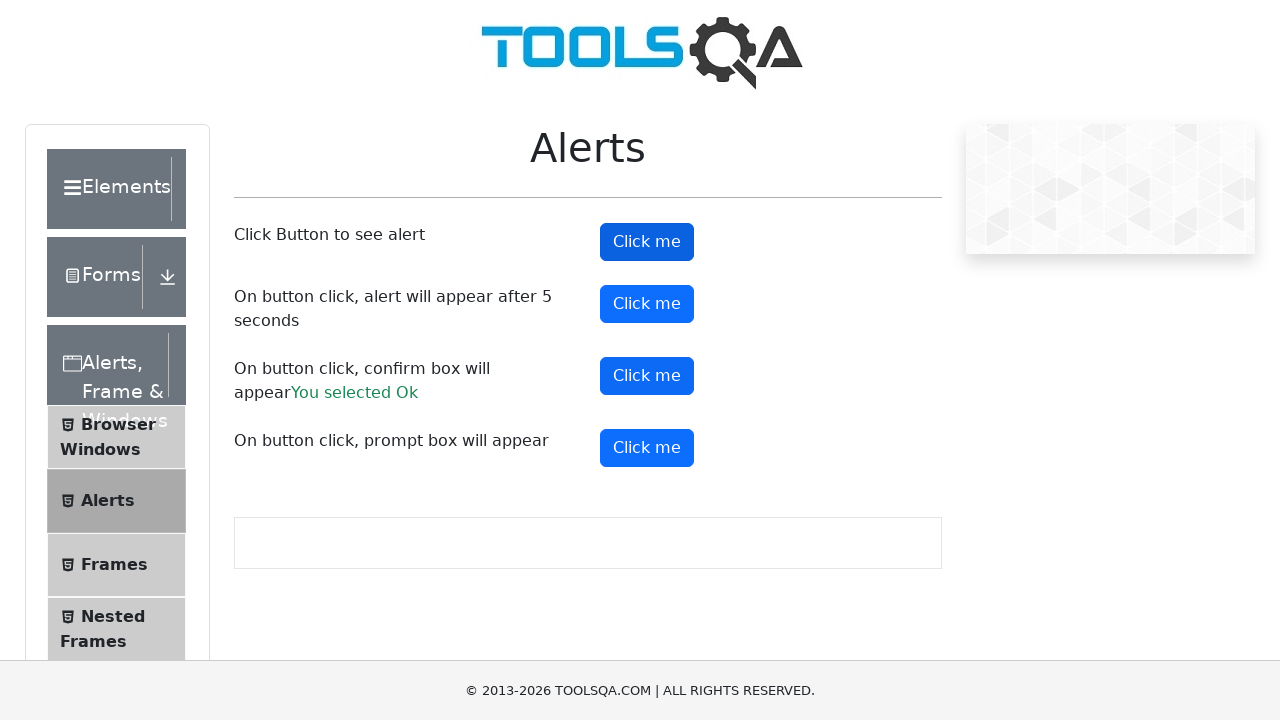

Waited for confirm dialog to be processed
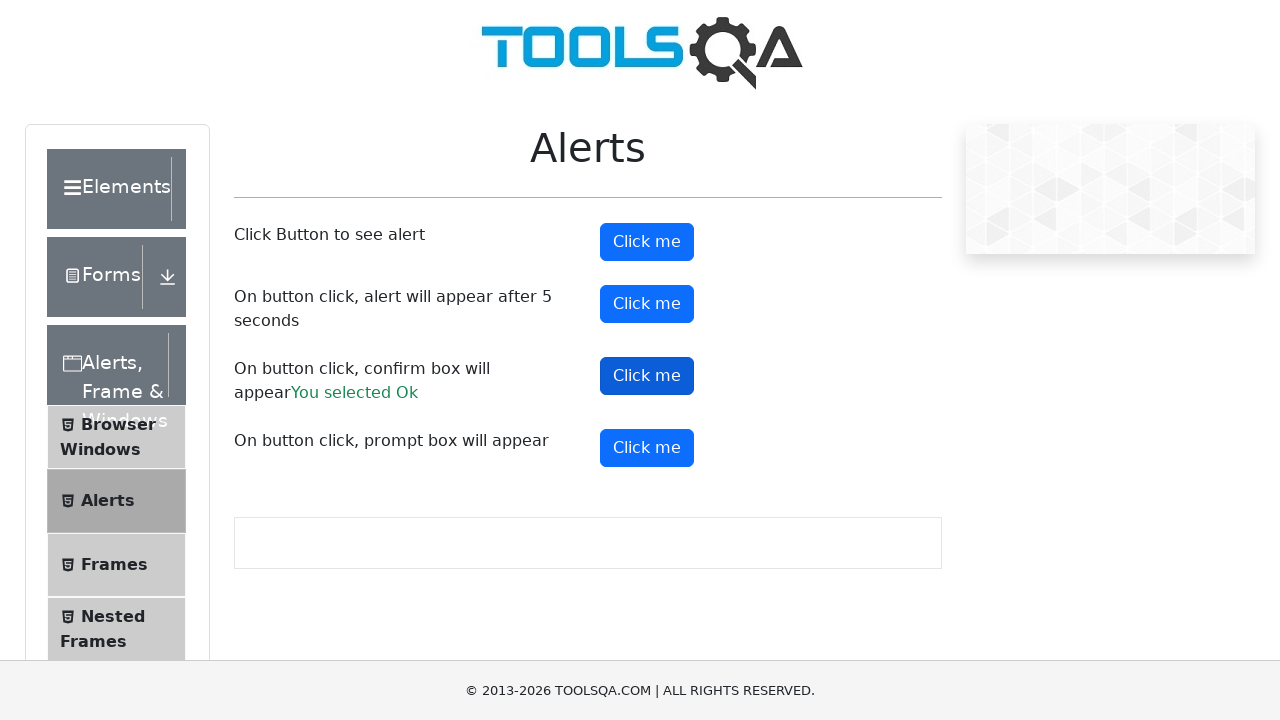

Set up dialog handler to accept prompt and enter 'kuku'
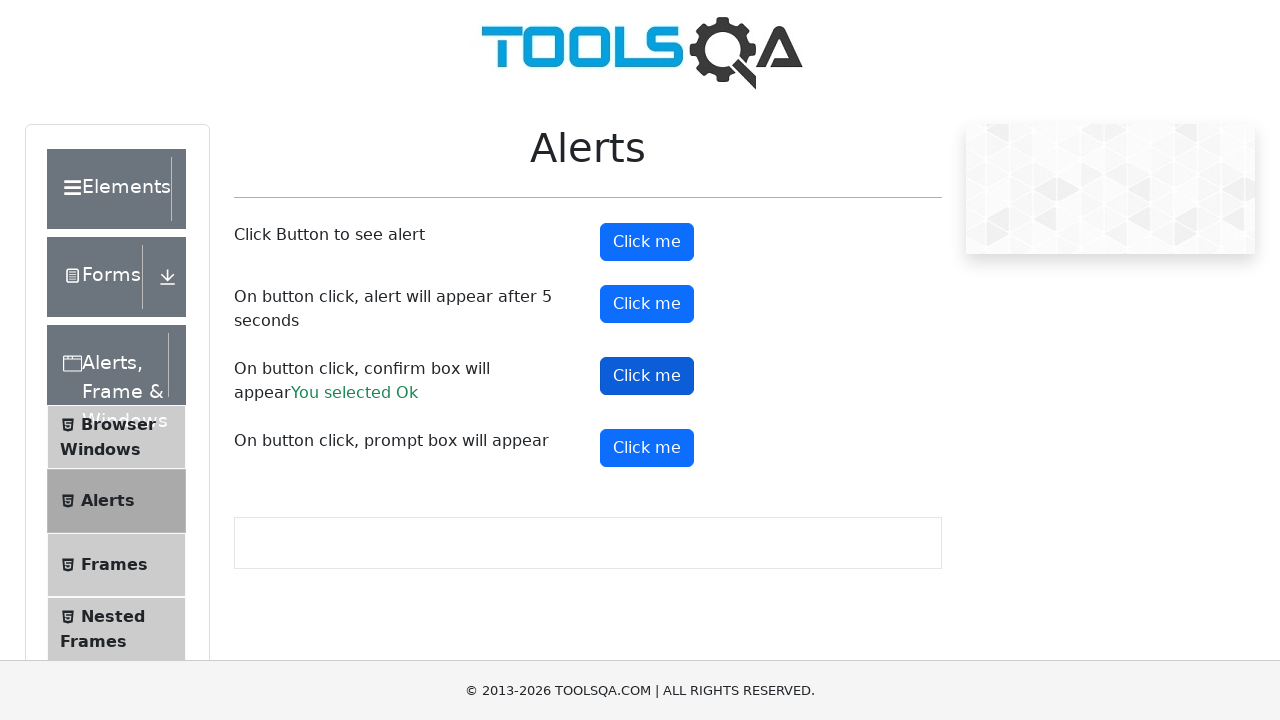

Clicked prompt button to trigger prompt dialog at (647, 448) on #promtButton
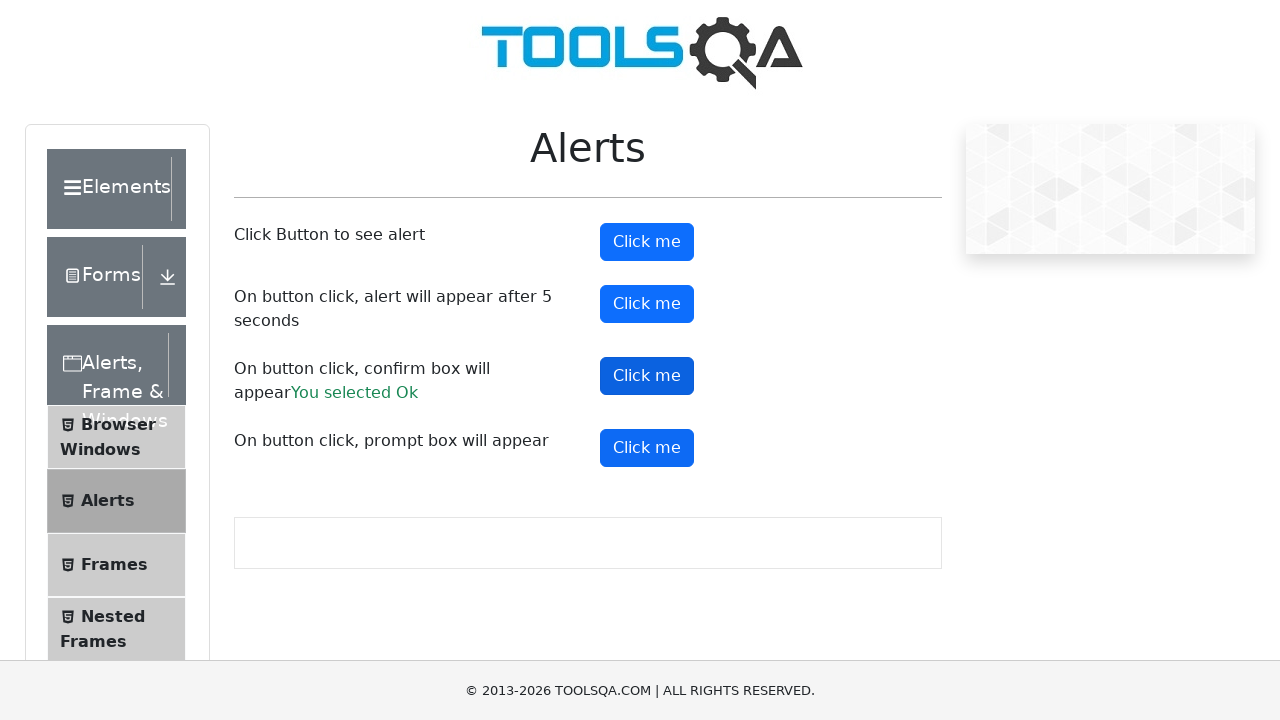

Waited for prompt dialog to be processed
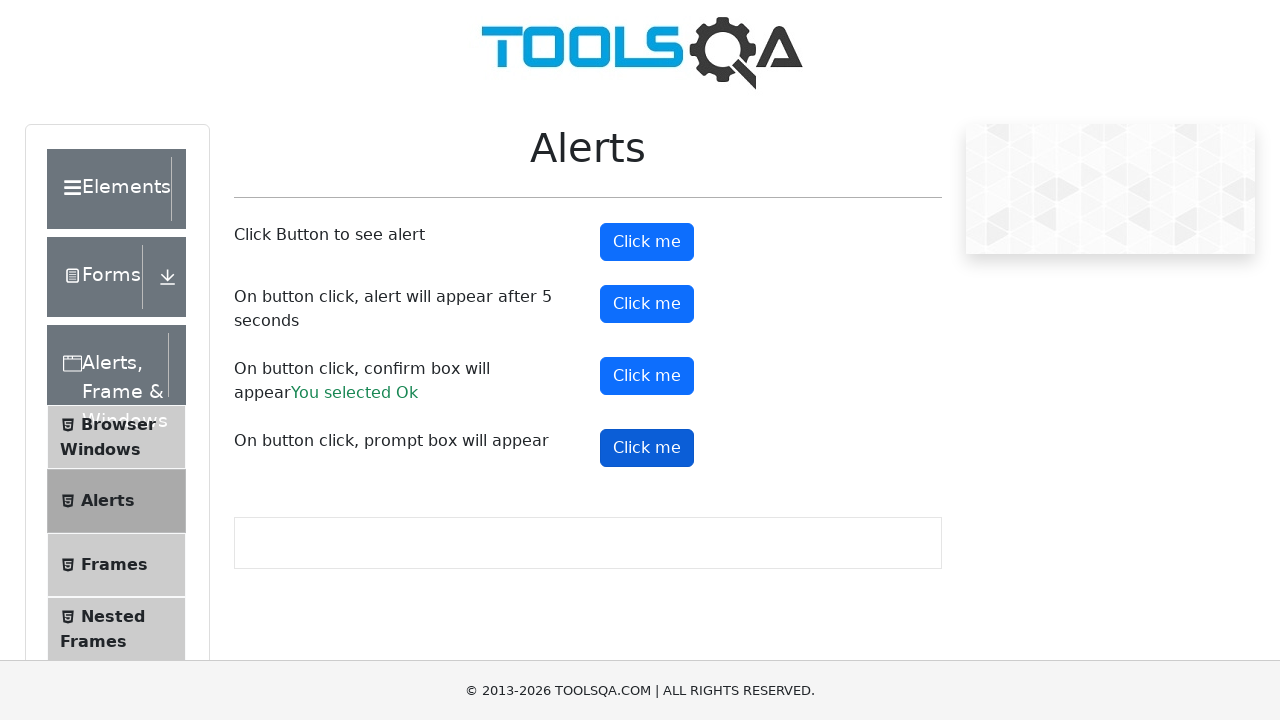

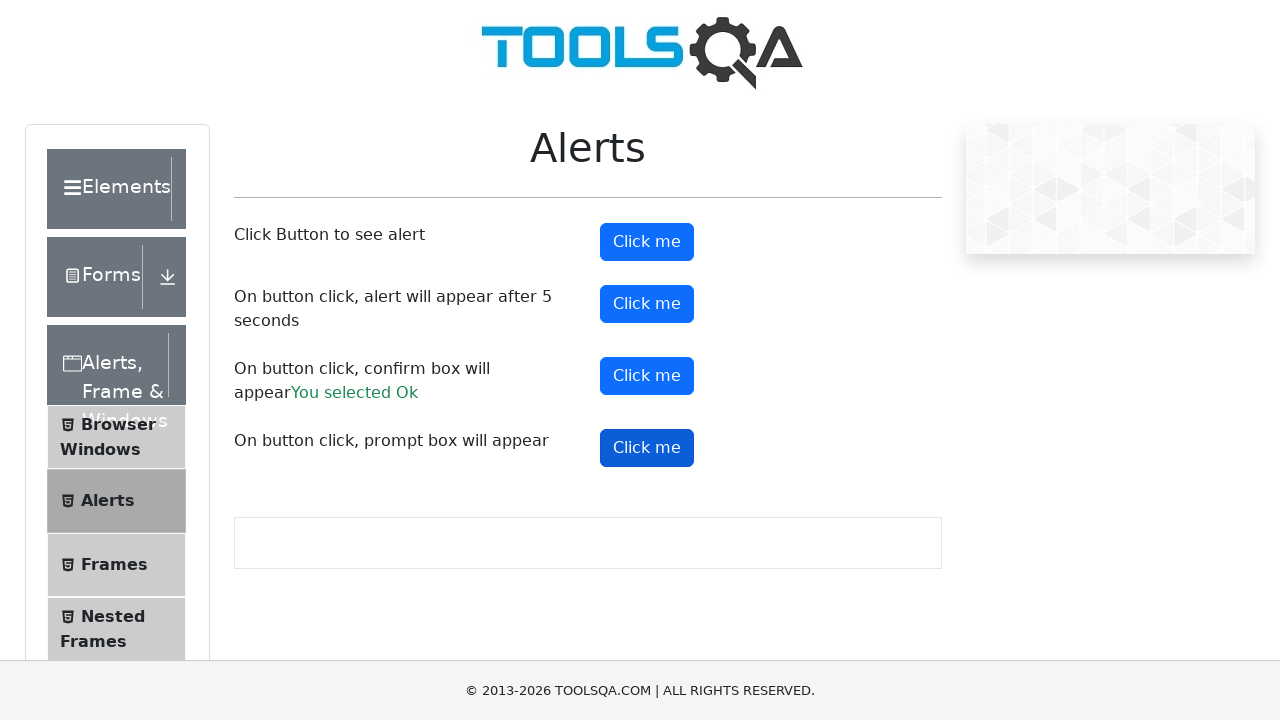